Tests jQuery UI autocomplete functionality by switching to a demo iframe, typing a character in the input field, and selecting an option from the autocomplete dropdown by index.

Starting URL: http://jqueryui.com/autocomplete/

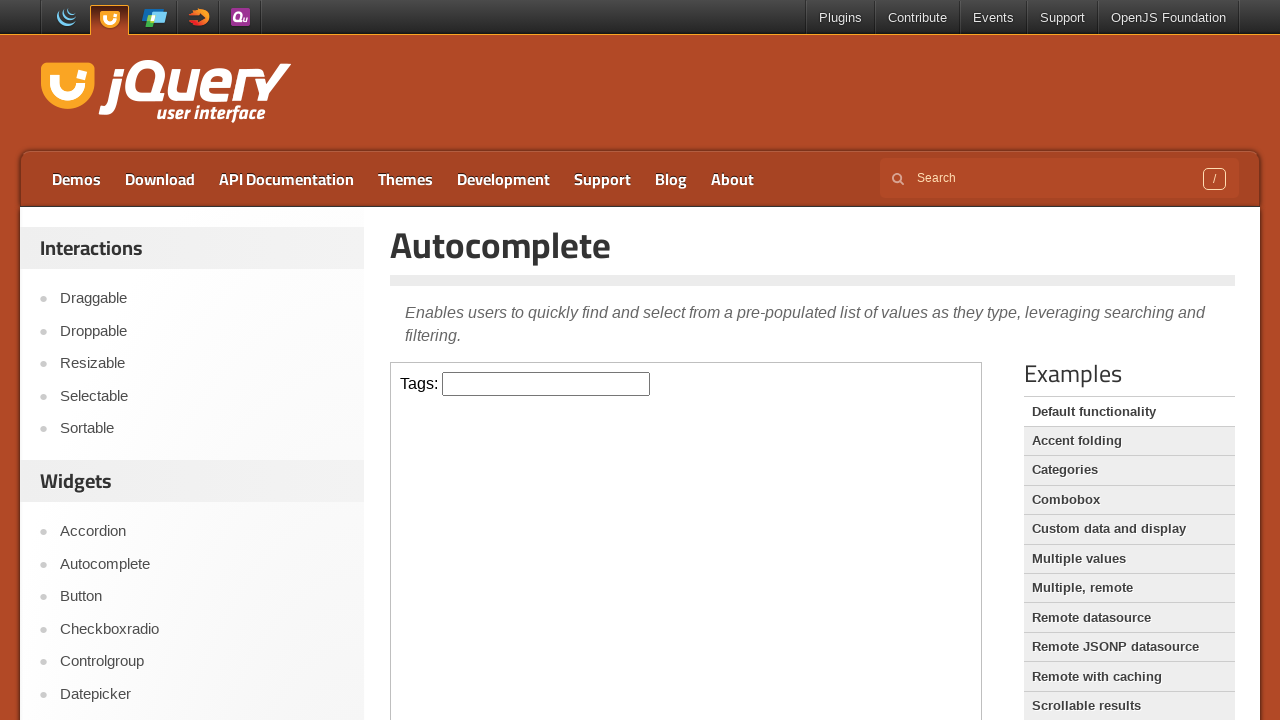

Located demo iframe
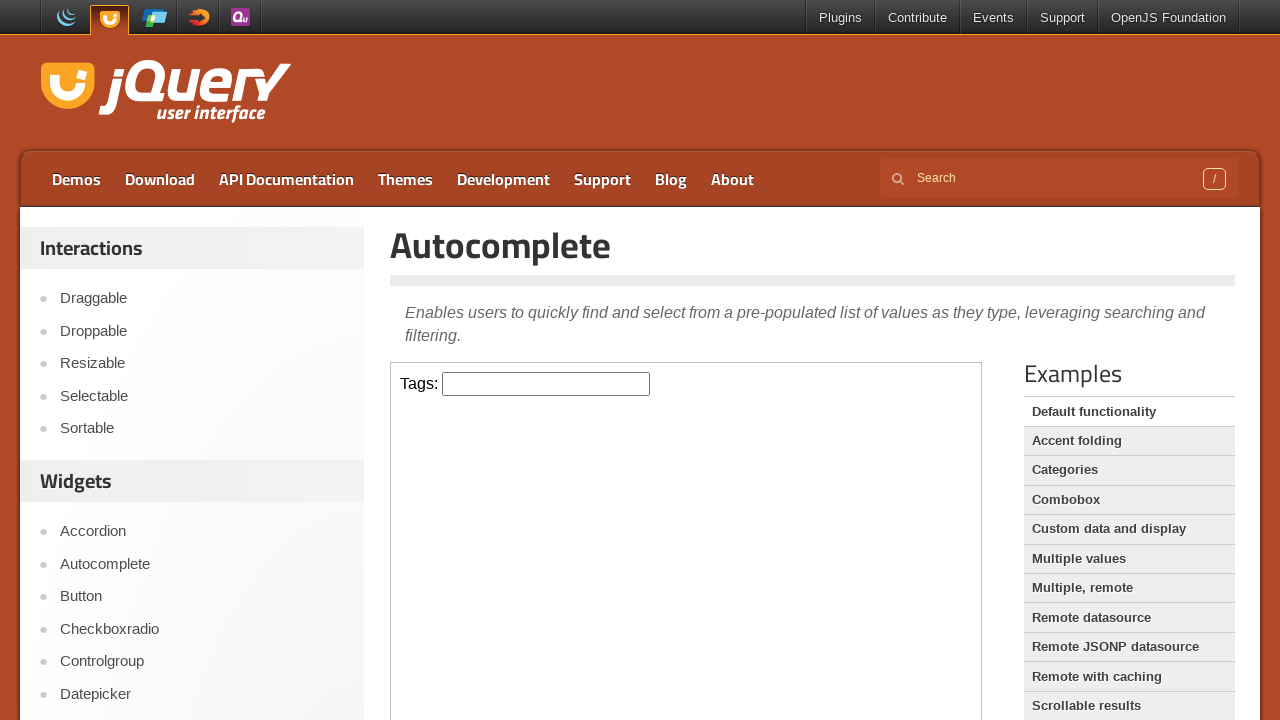

Located tags input field
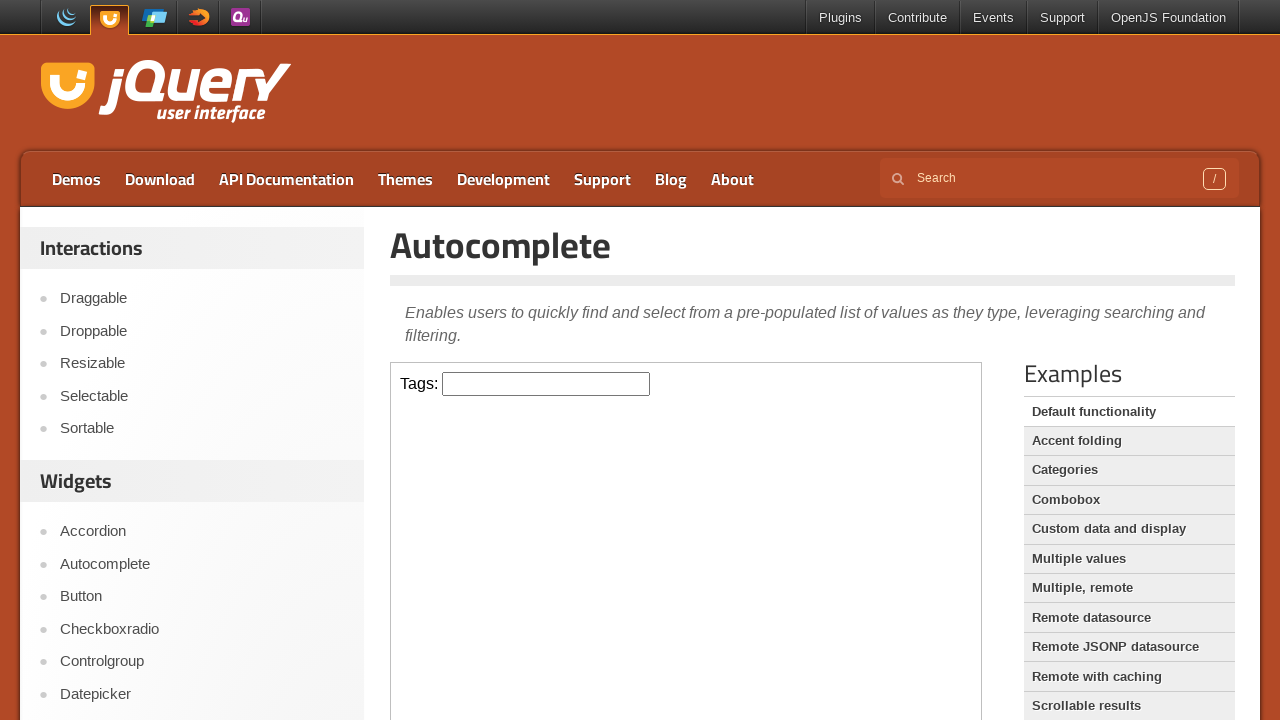

Tags input field became visible
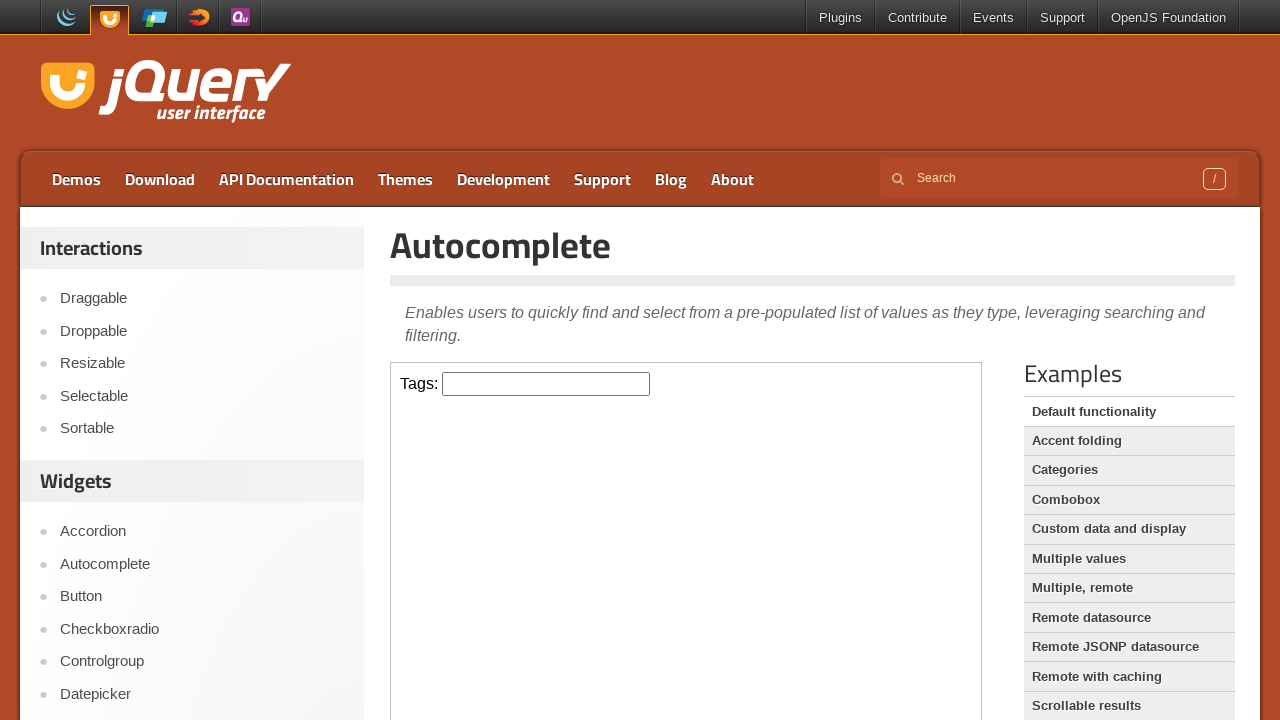

Typed 'a' in tags input field to trigger autocomplete on .demo-frame >> internal:control=enter-frame >> #tags
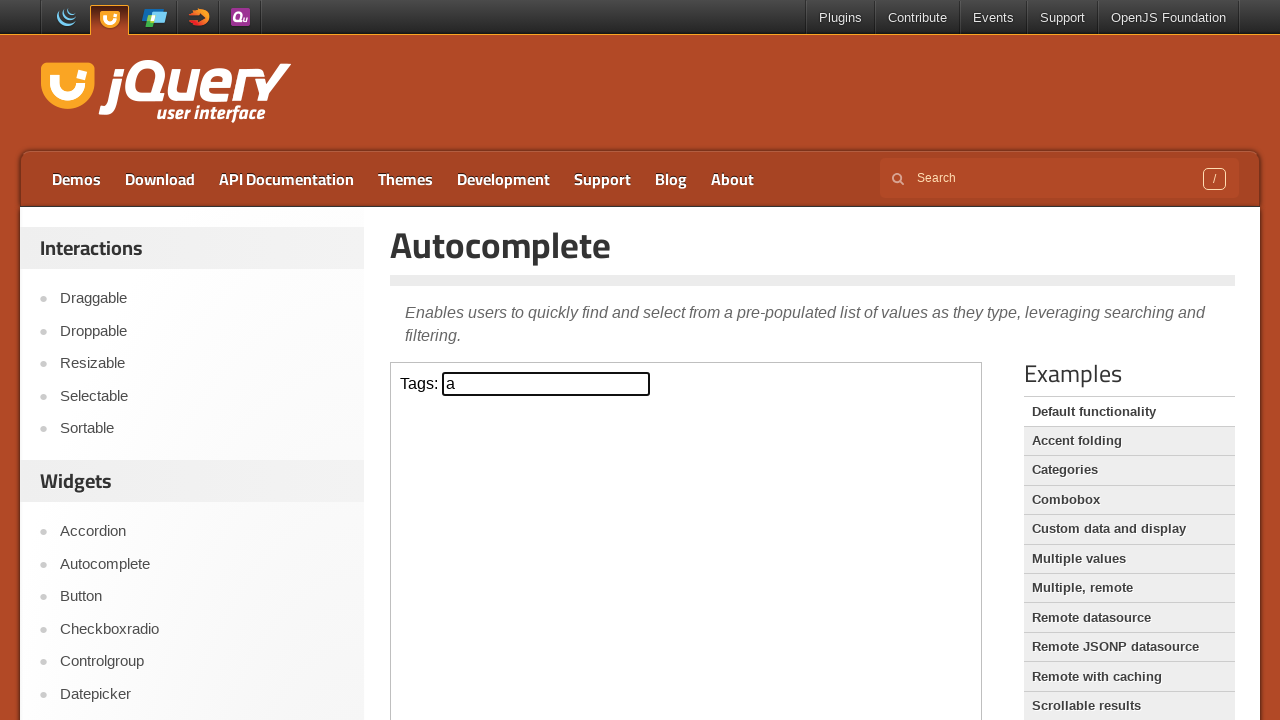

Autocomplete dropdown appeared
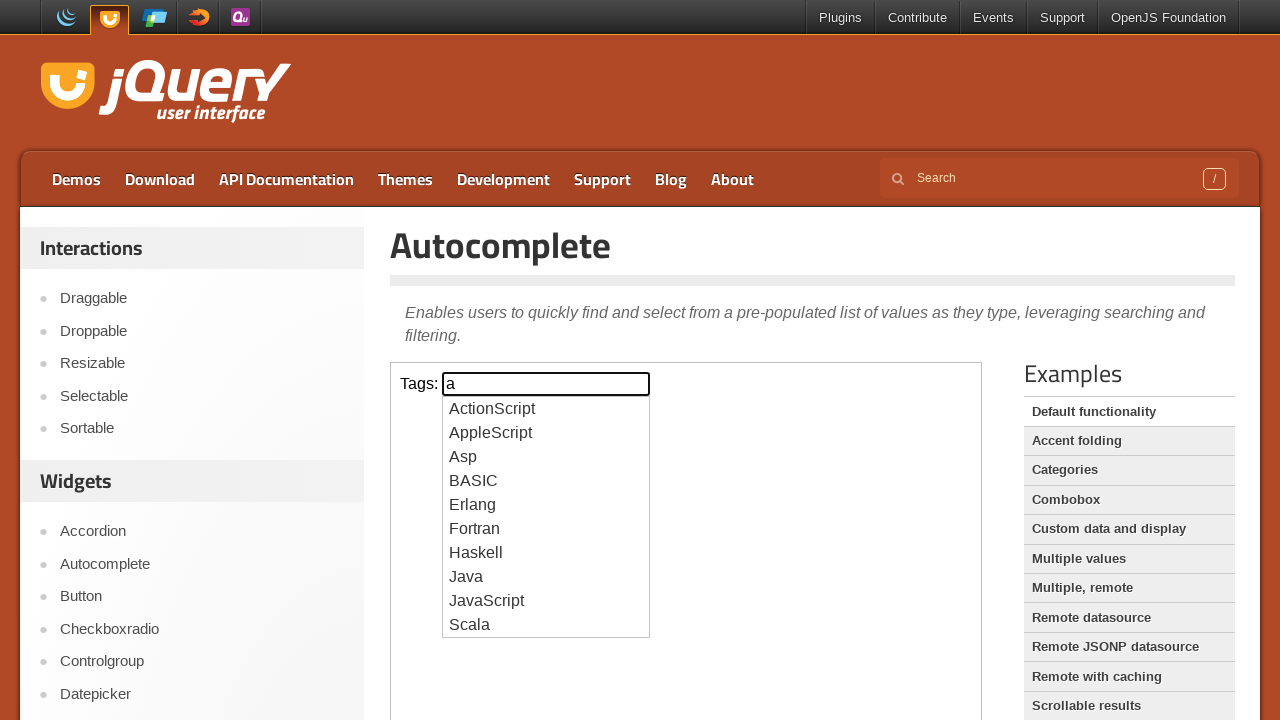

Located autocomplete options list
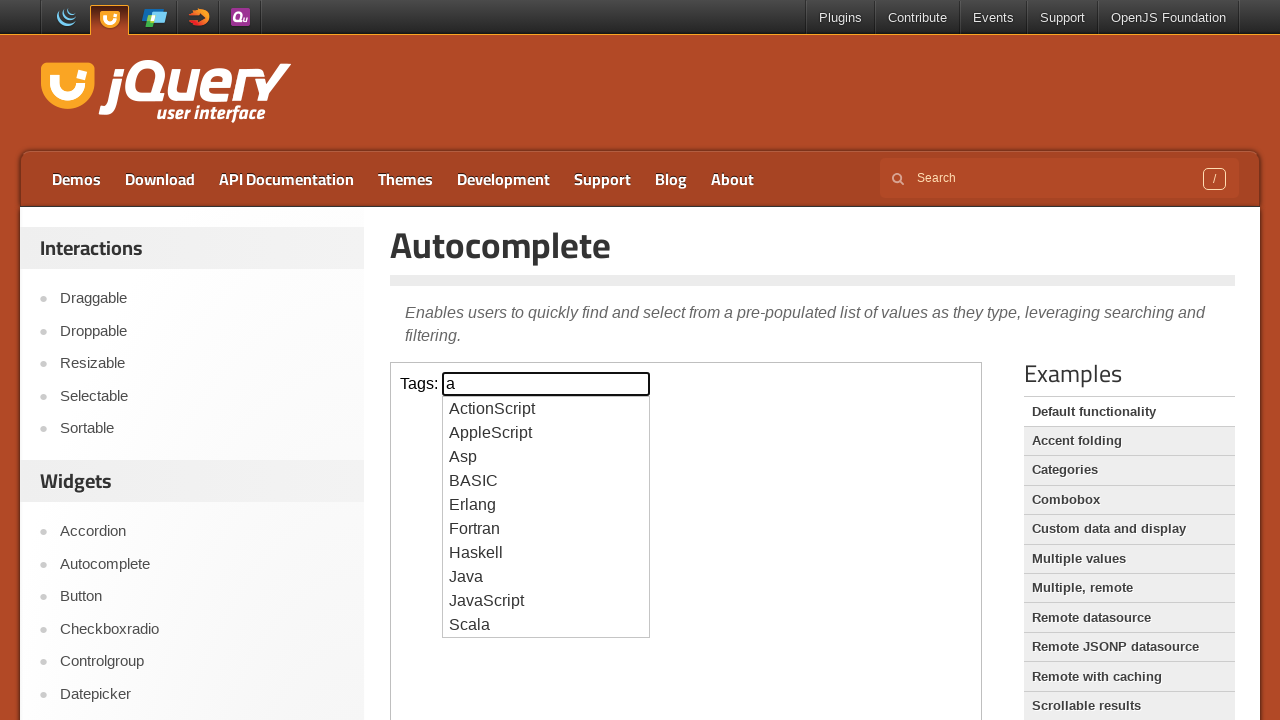

Clicked third option (index 2) from autocomplete dropdown at (546, 457) on .demo-frame >> internal:control=enter-frame >> #ui-id-1 li >> nth=2
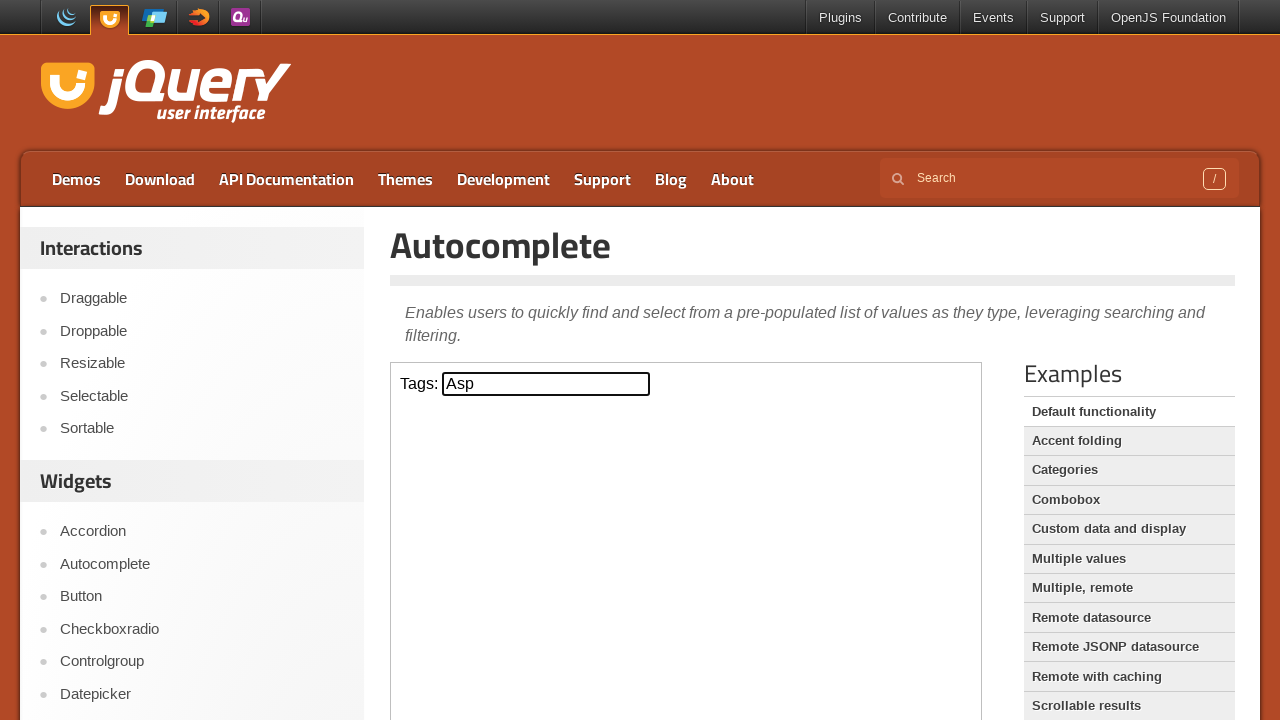

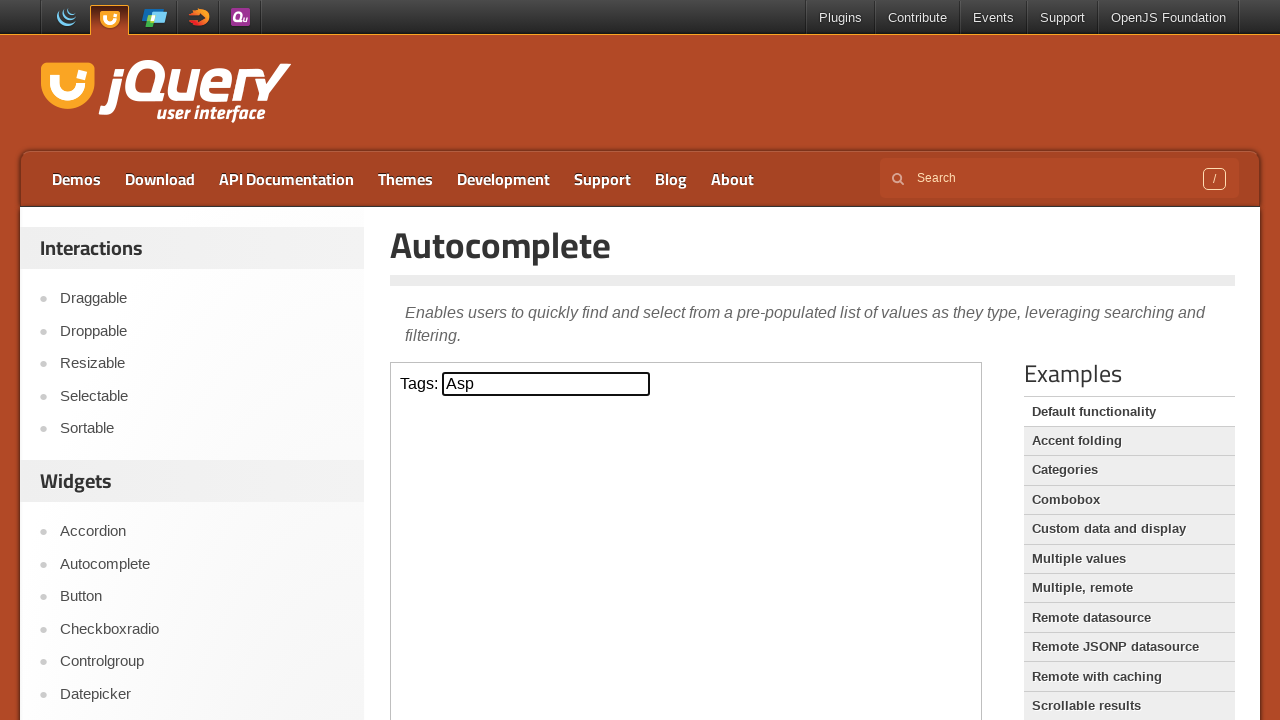